Tests mouse hover functionality by hovering over the "About Us" navigation menu element to trigger a dropdown or hover state

Starting URL: https://www.mountsinai.org/

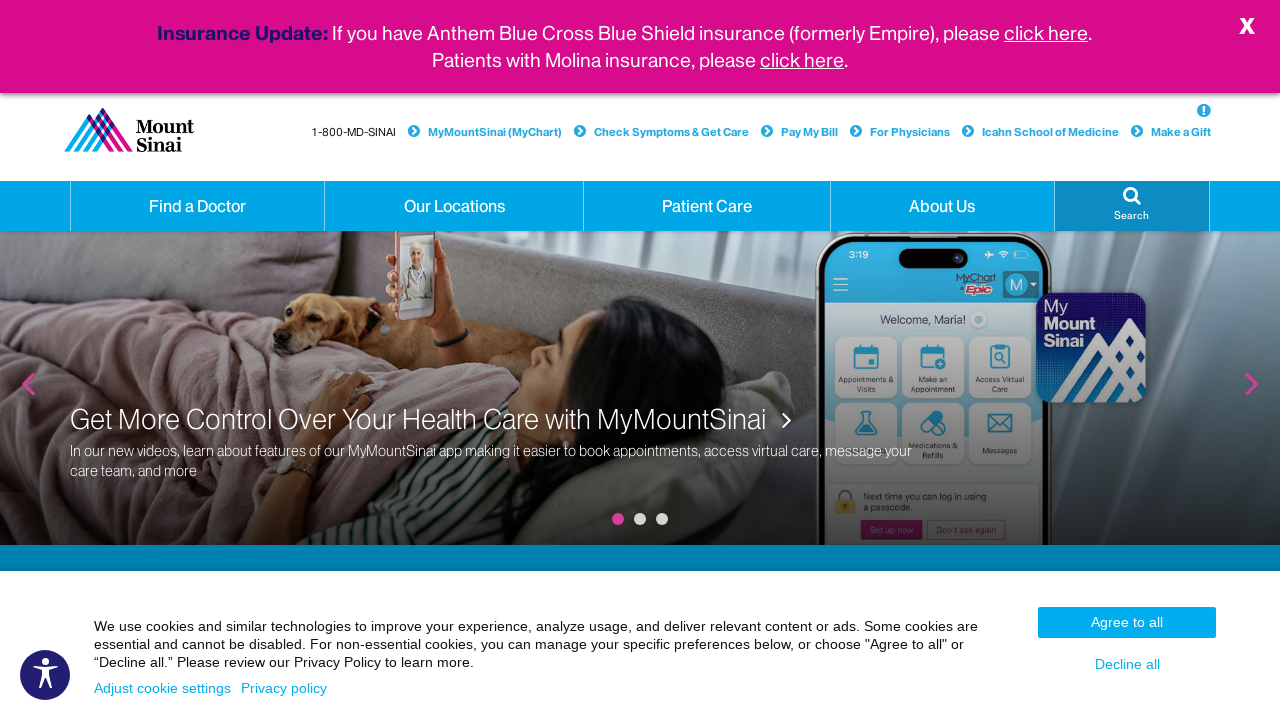

Located 'About Us' navigation element
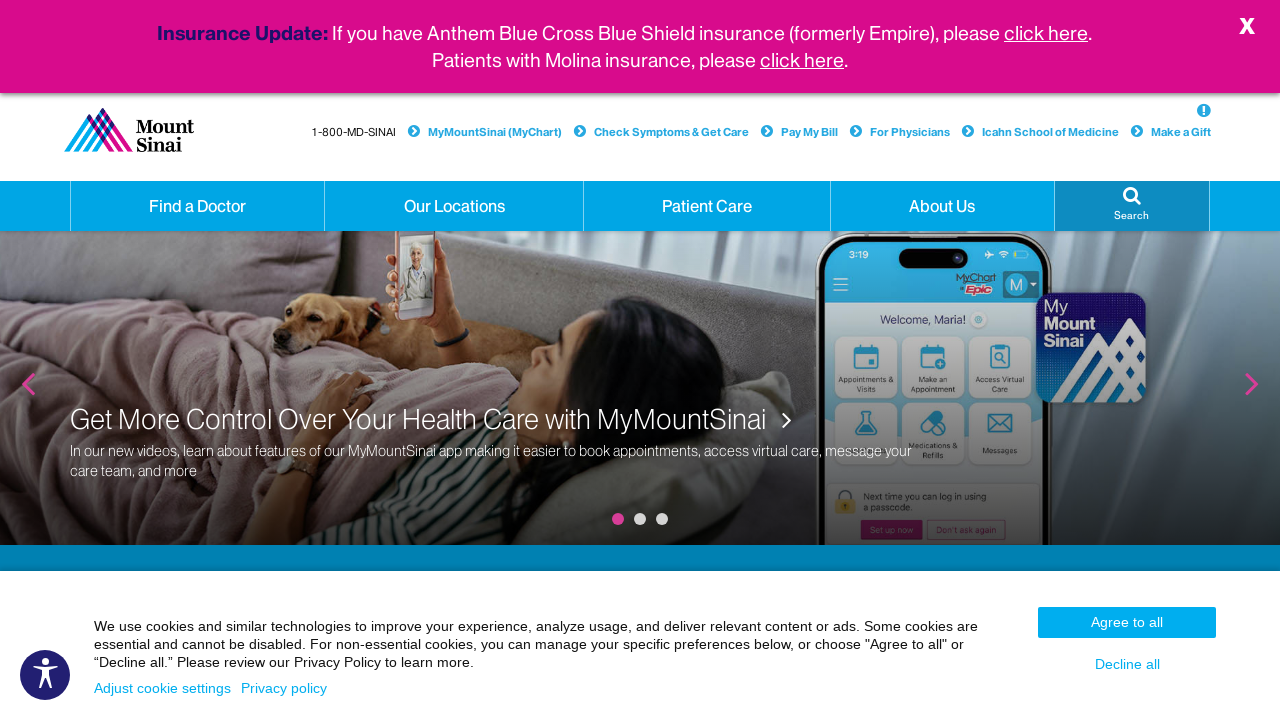

Hovered over 'About Us' navigation menu to trigger dropdown at (942, 206) on a.hidden-xs.dropdown:has-text('About Us')
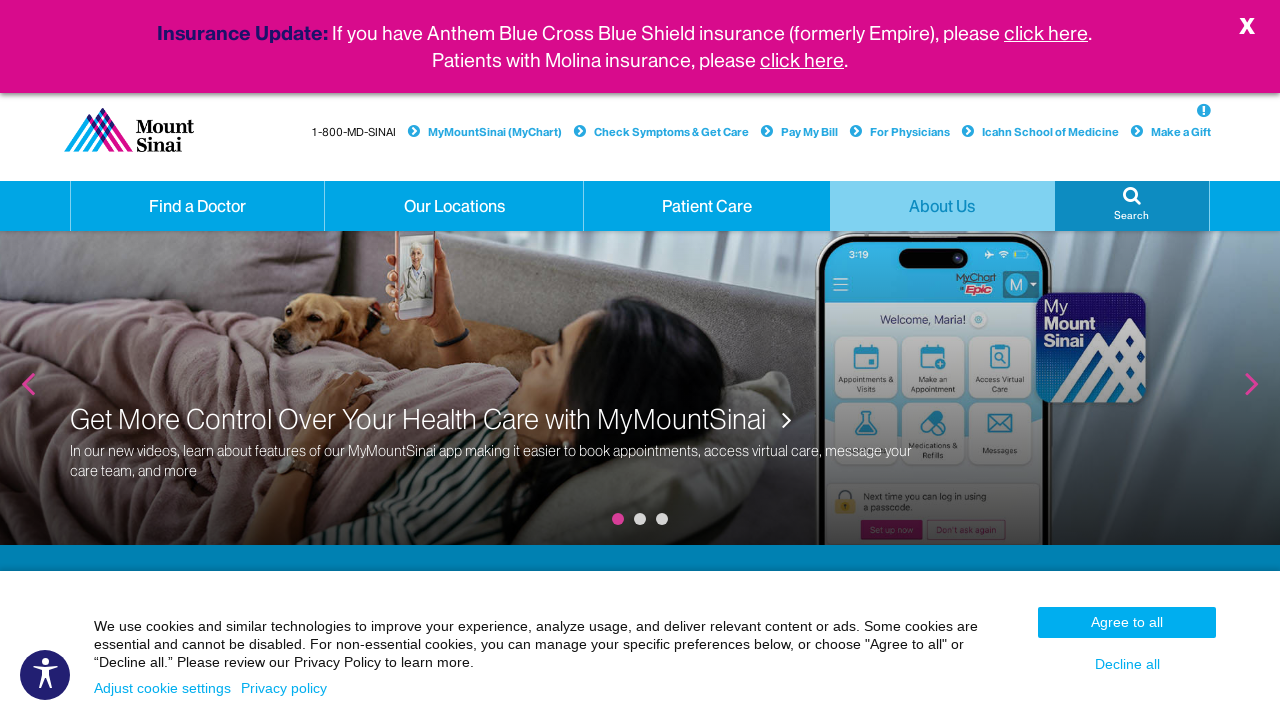

Waited 1 second to observe hover state and dropdown animation
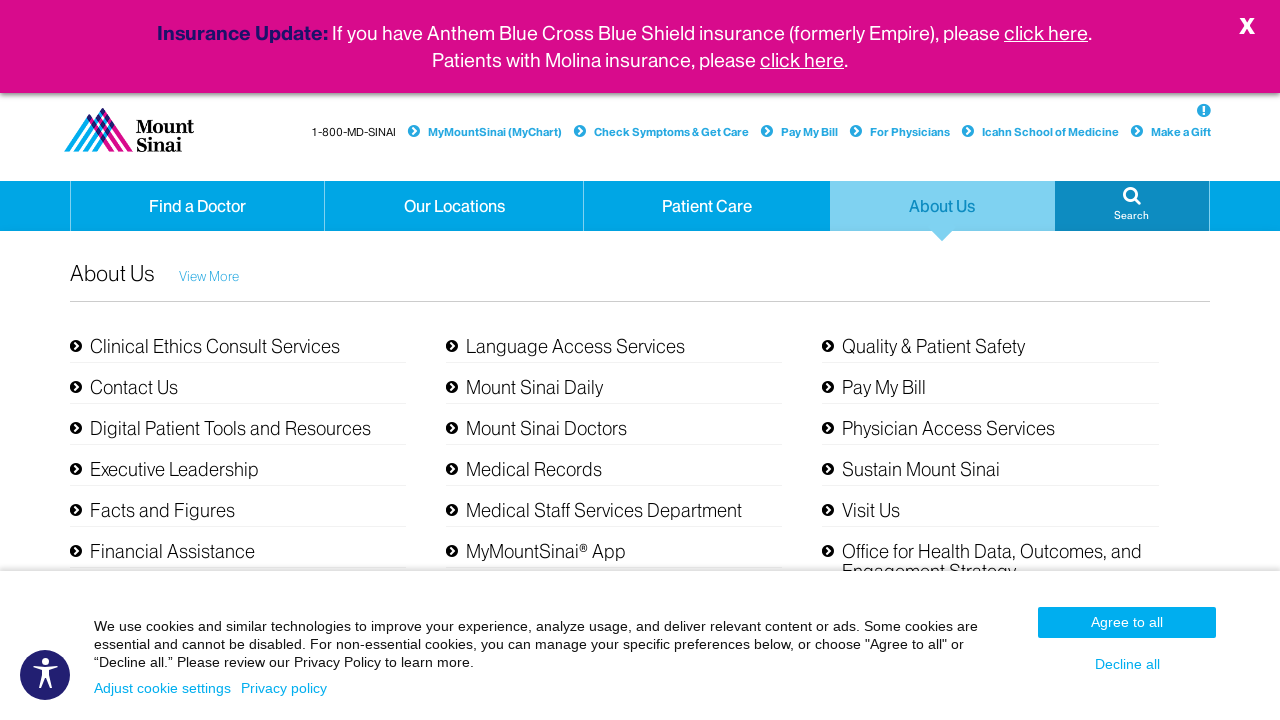

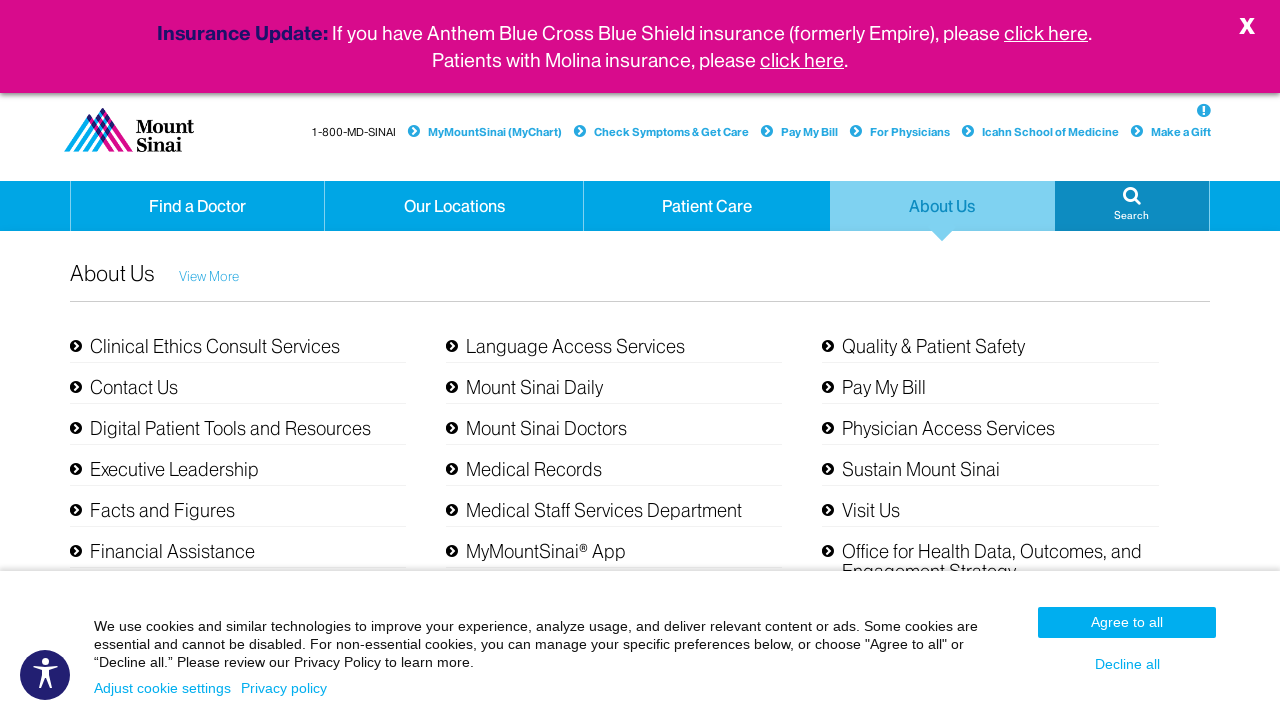